Tests a registration form by filling in first name, last name, and email fields, then submitting and verifying successful registration message

Starting URL: http://suninjuly.github.io/registration1.html

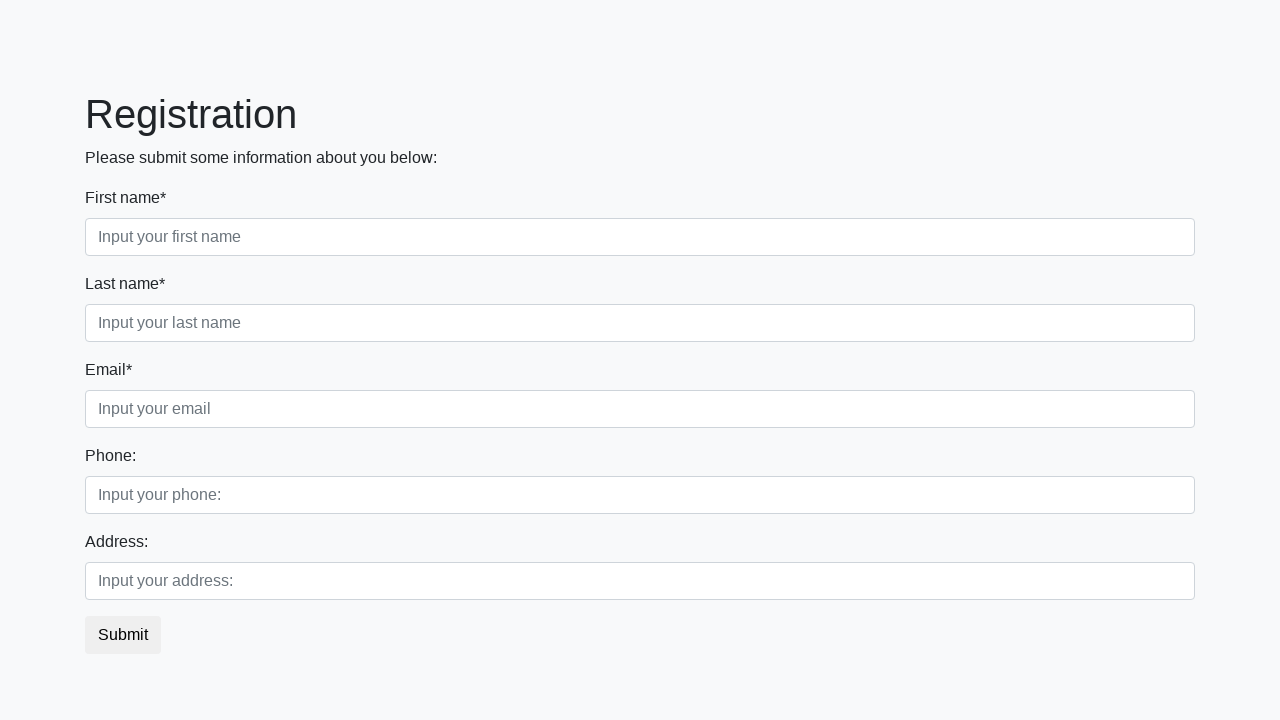

Navigated to registration form page
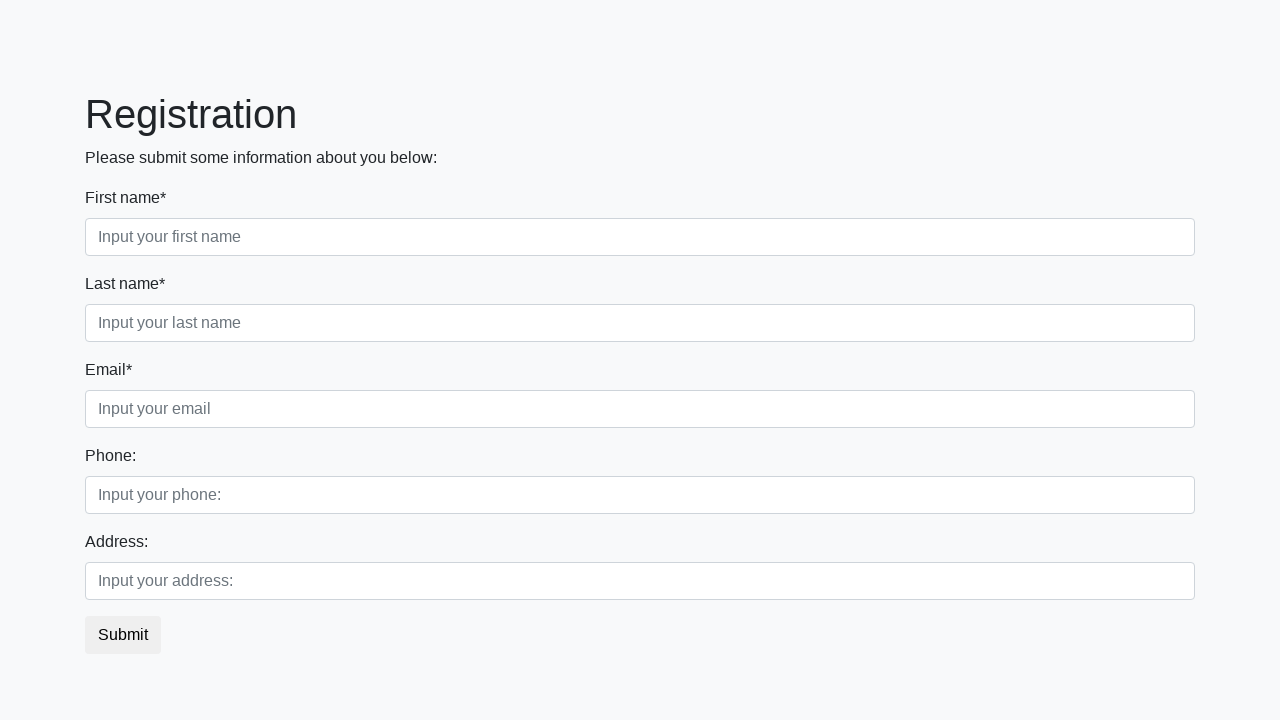

Filled first name field with 'Andrew' on //input[contains(@placeholder, "Input your first name")]
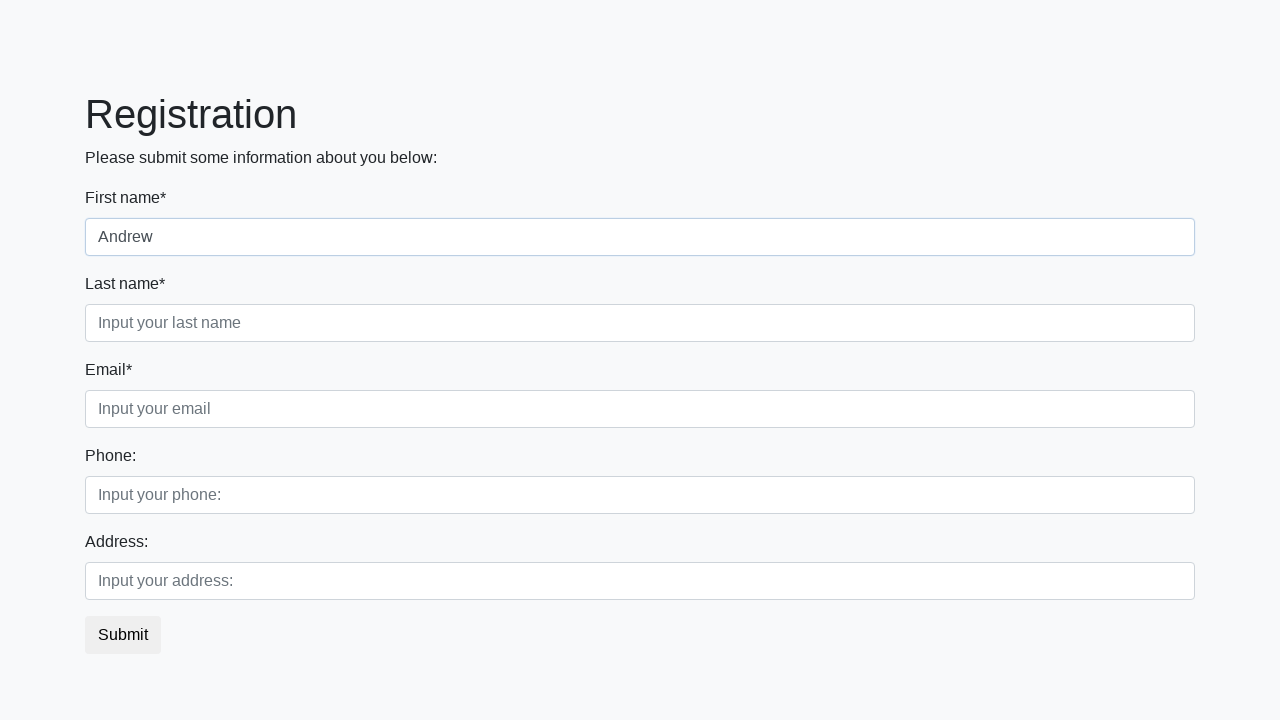

Filled last name field with 'Petrov' on //input[contains(@placeholder, "Input your last name")]
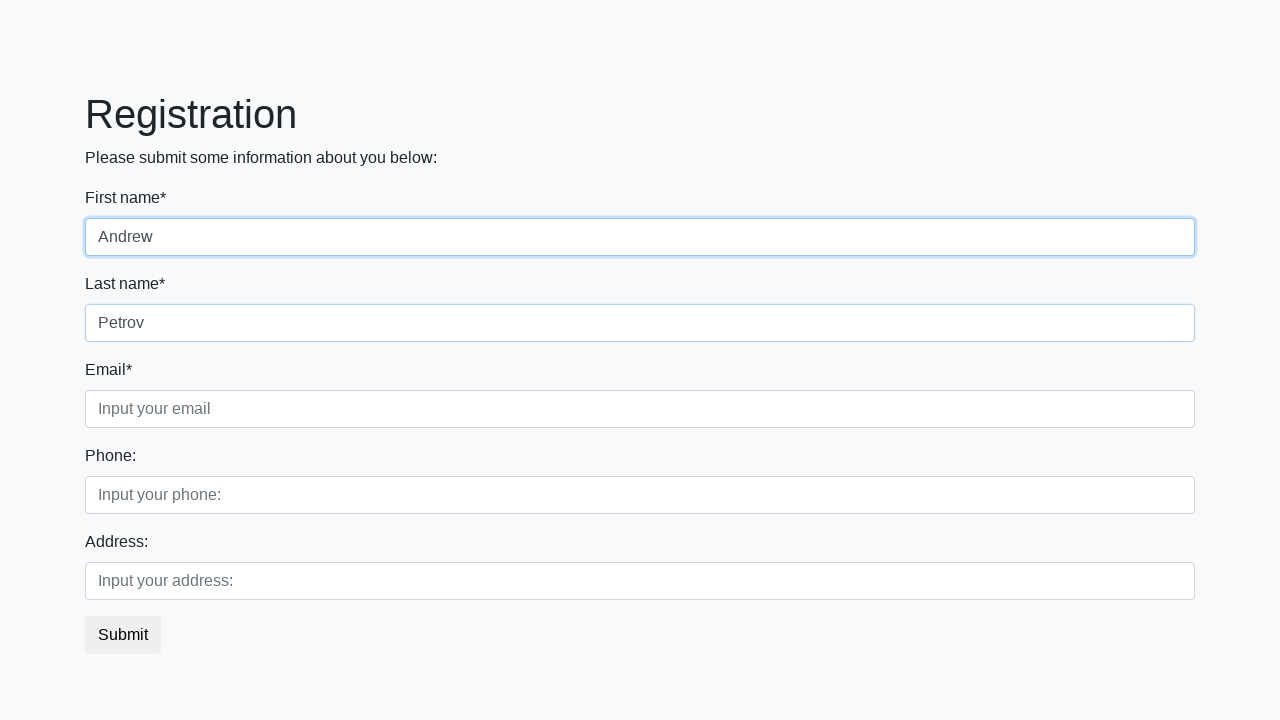

Filled email field with 'andrew@ya.ru' on //input[contains(@placeholder, "Input your email")]
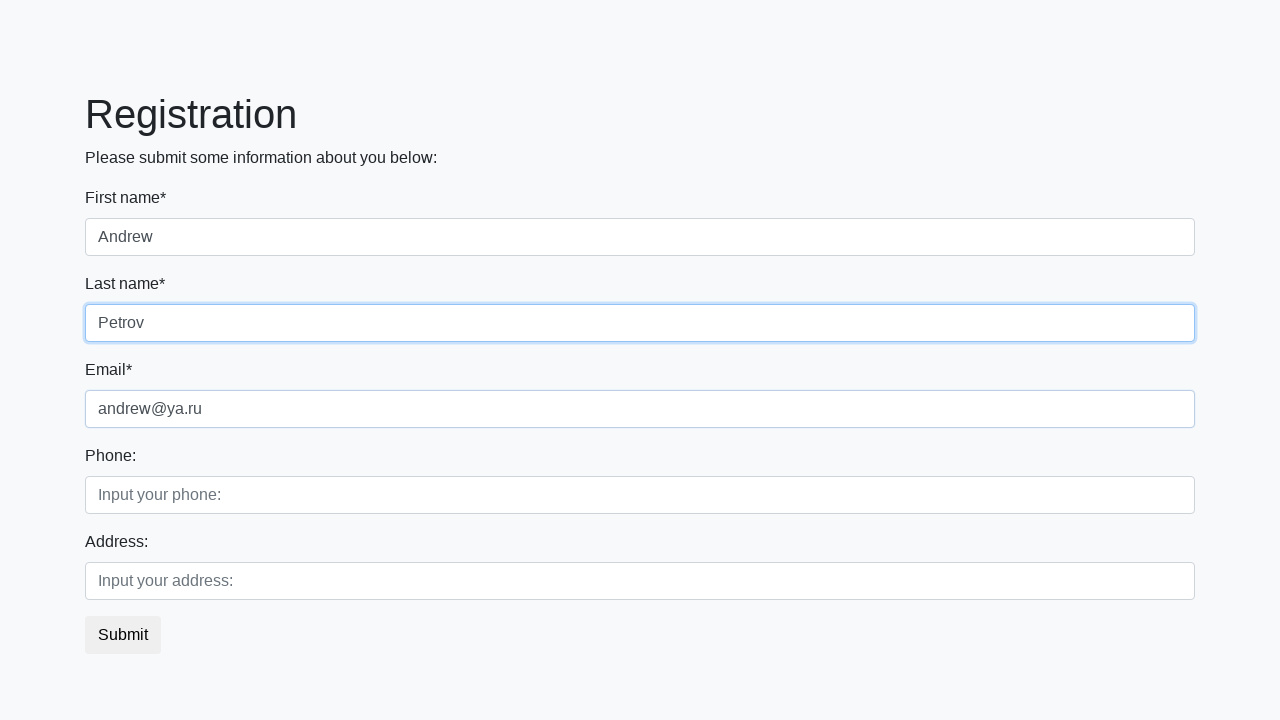

Clicked submit button at (123, 635) on button.btn
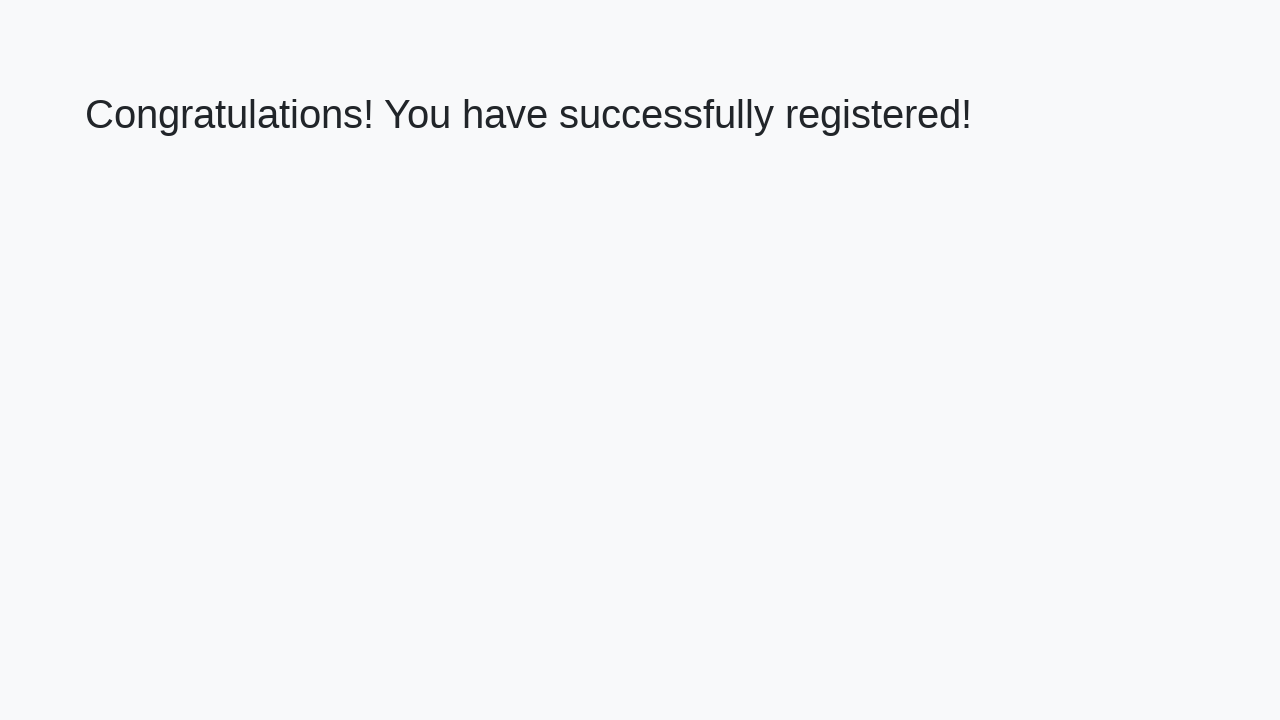

Success message element loaded
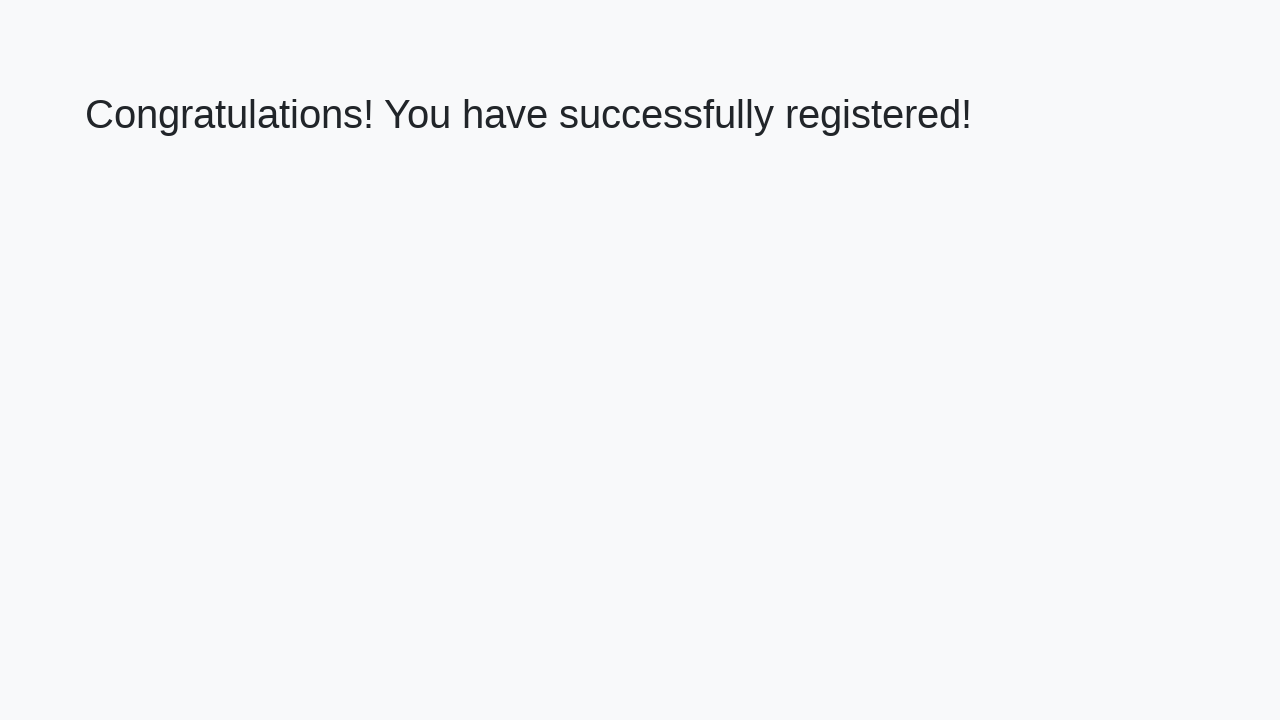

Retrieved success message text: 'Congratulations! You have successfully registered!'
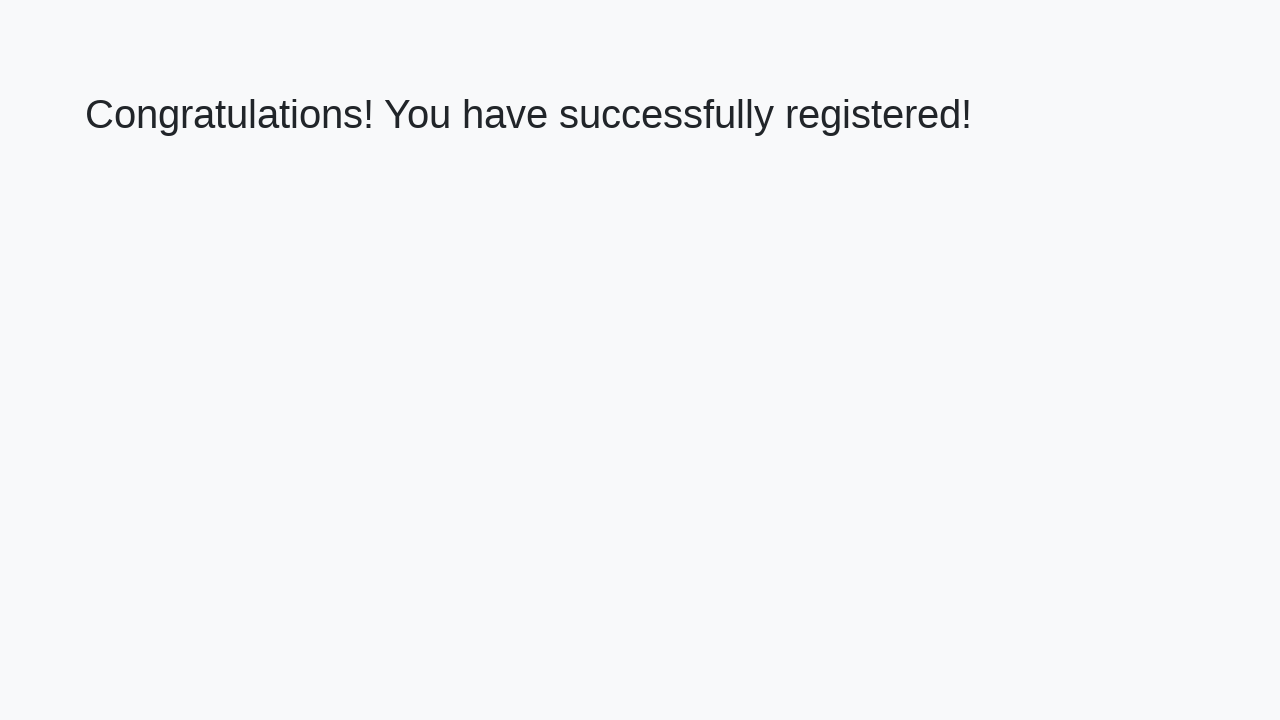

Verified successful registration message
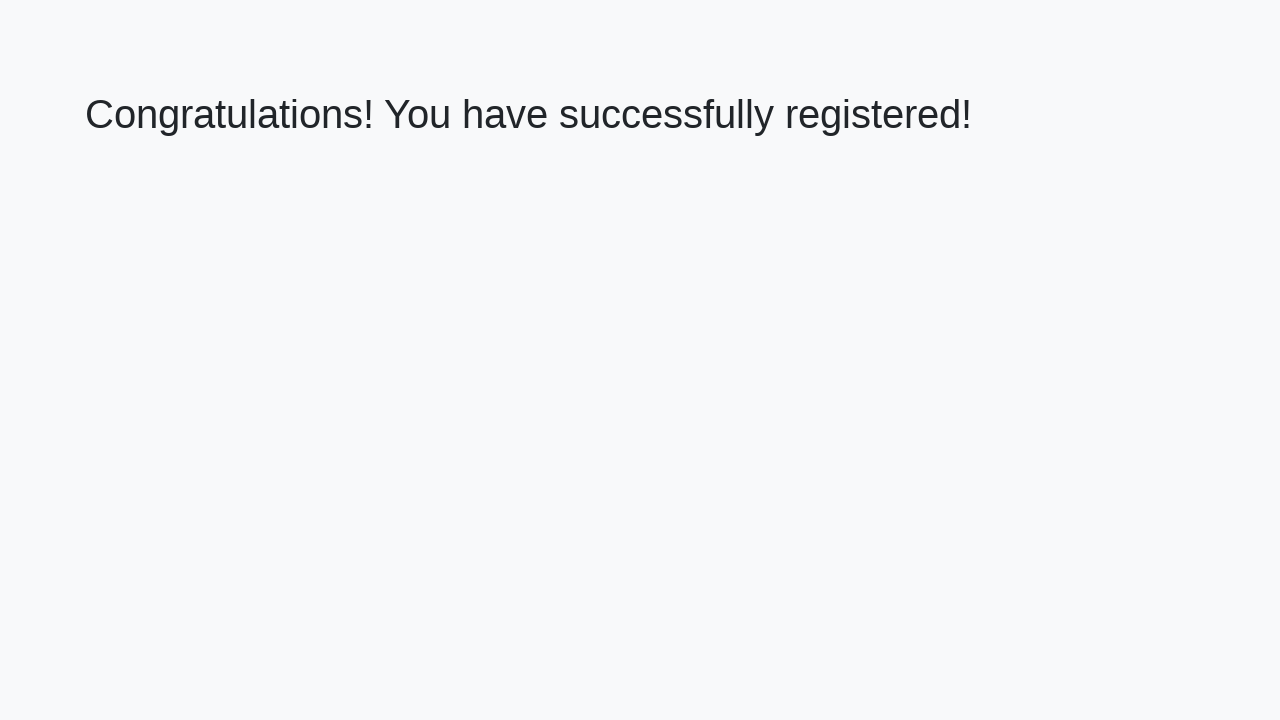

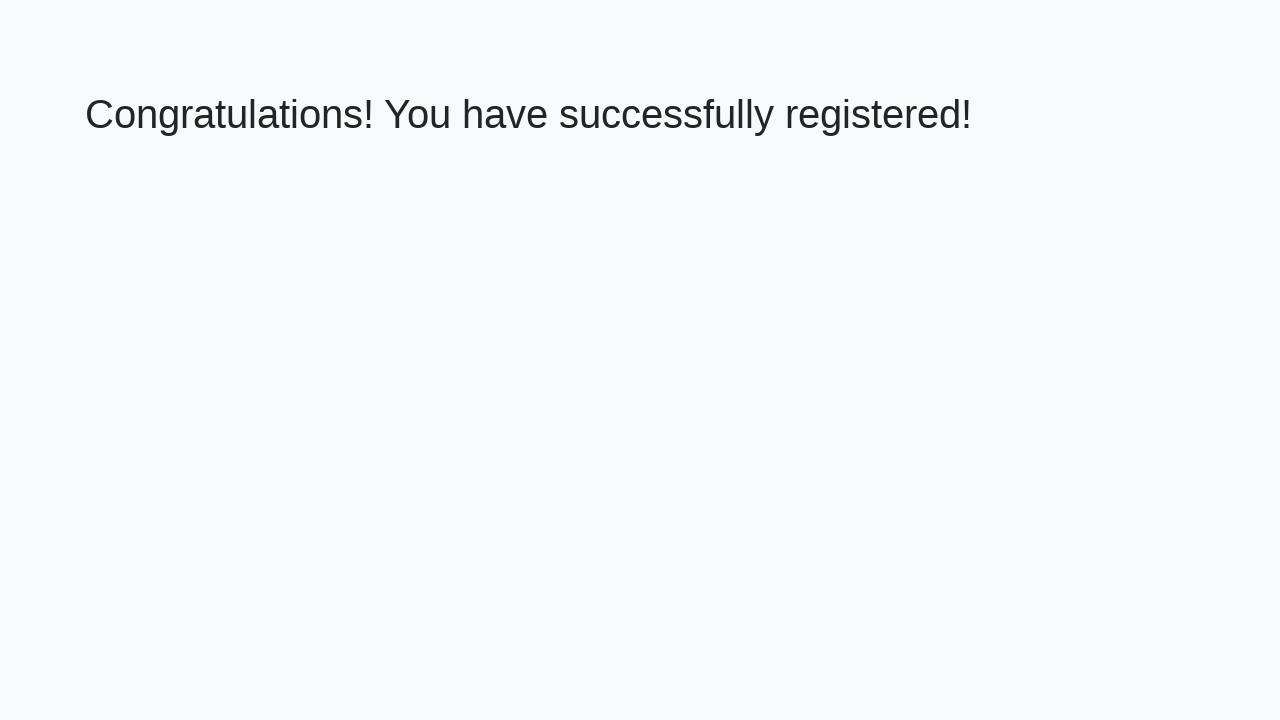